Tests frame handling on a practice page by switching between different frames including nested frames and clicking elements within them

Starting URL: https://leafground.com/frame.xhtml

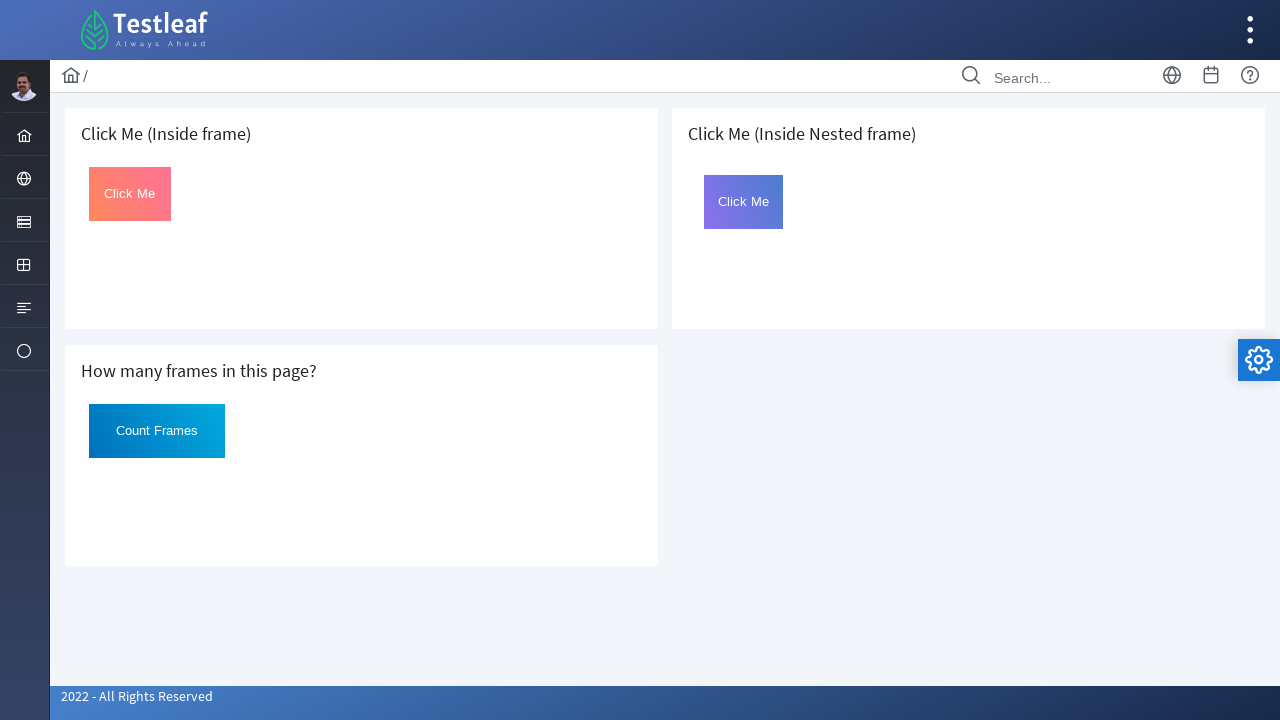

Switched to first frame and clicked element with id 'Click' at (130, 194) on iframe >> nth=0 >> internal:control=enter-frame >> #Click
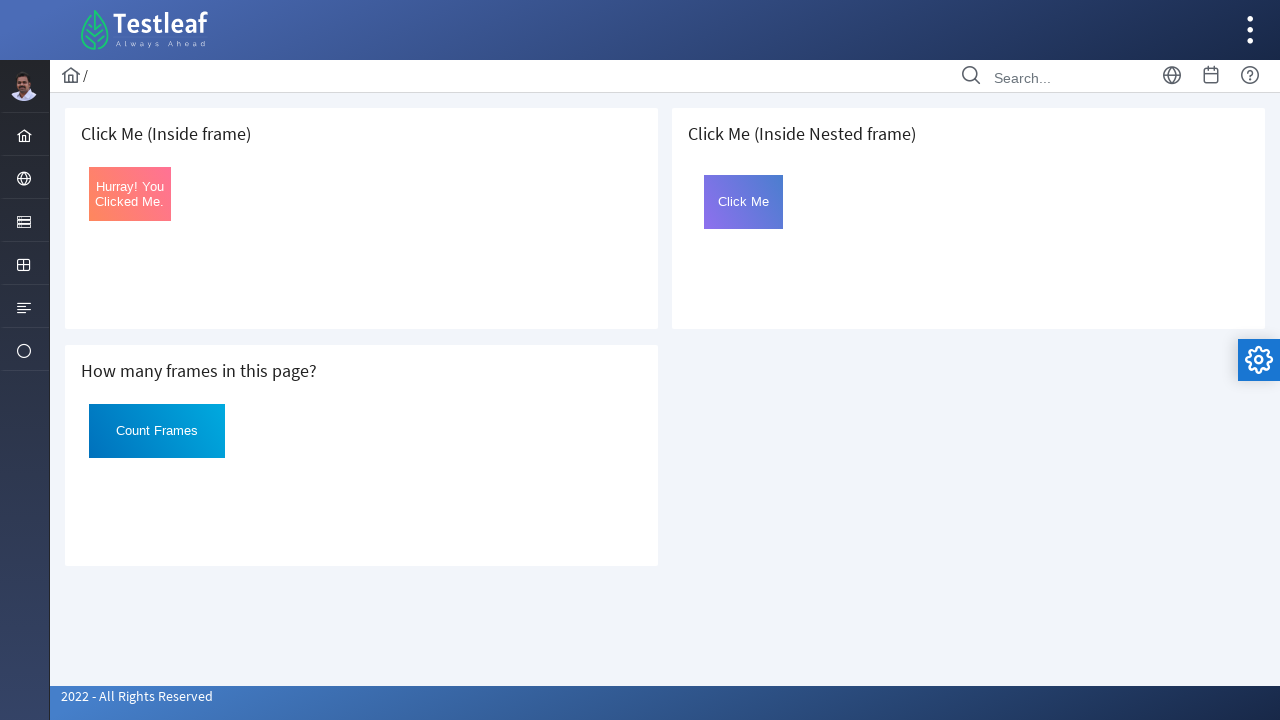

Retrieved text from h5 element: 'Menu Type'
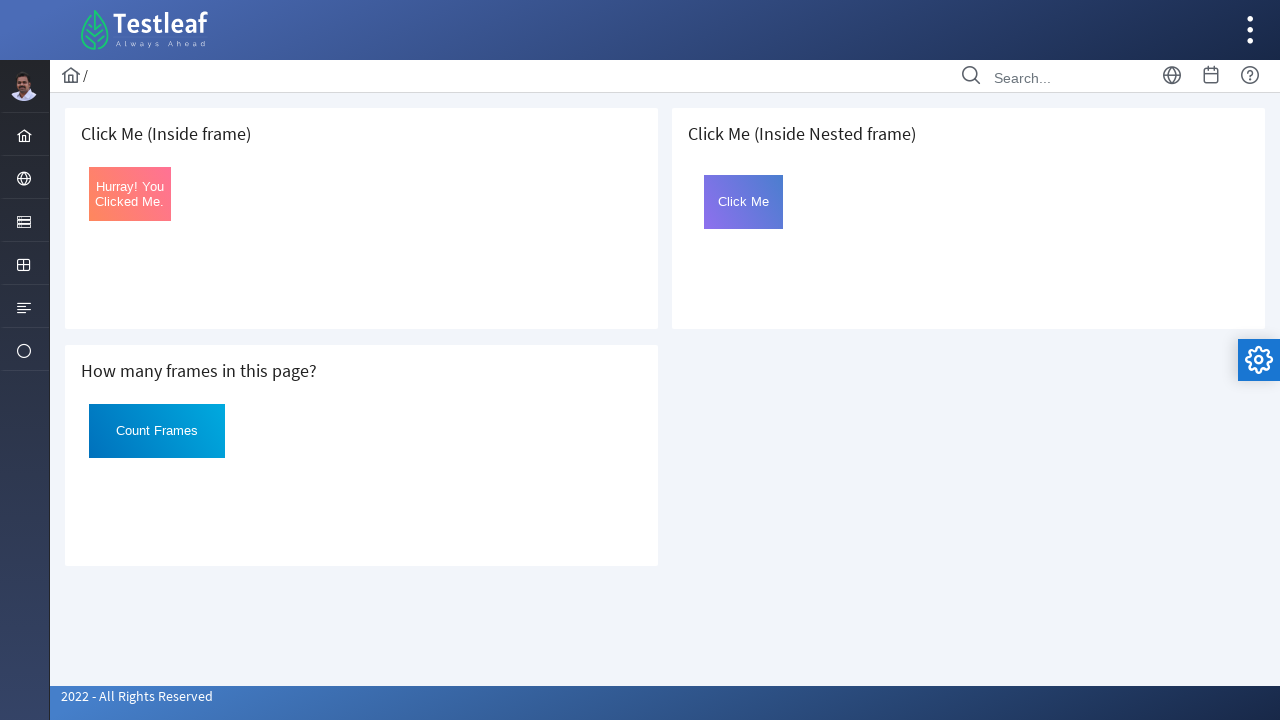

Located nested frame (outer frame at index 2, inner frame with id 'frame2')
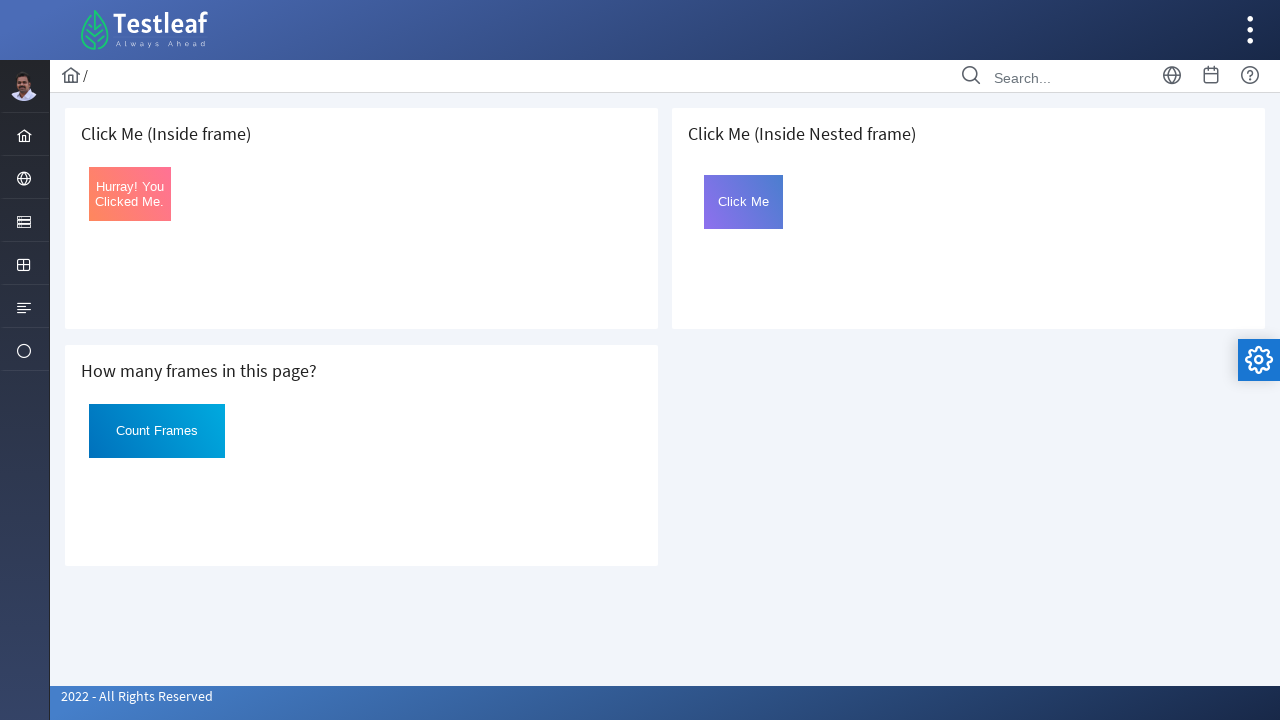

Clicked element with id 'Click' in nested frame at (744, 202) on iframe >> nth=2 >> internal:control=enter-frame >> iframe[id='frame2'] >> intern
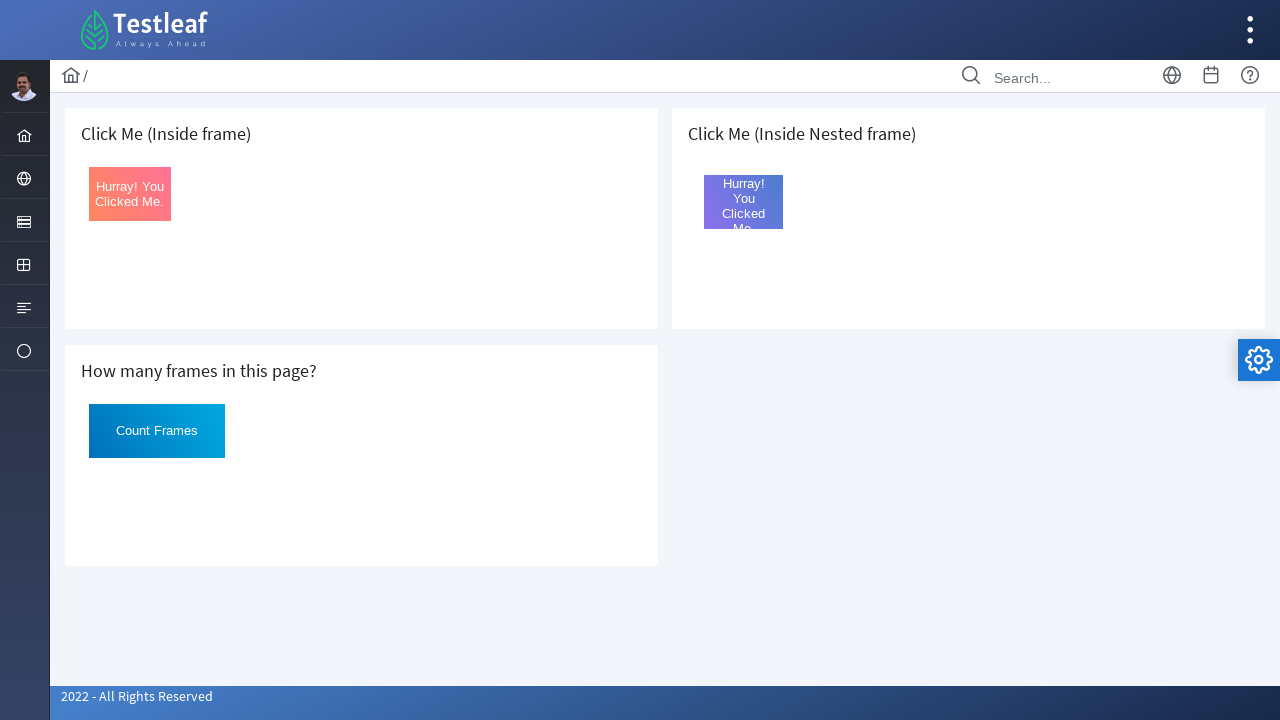

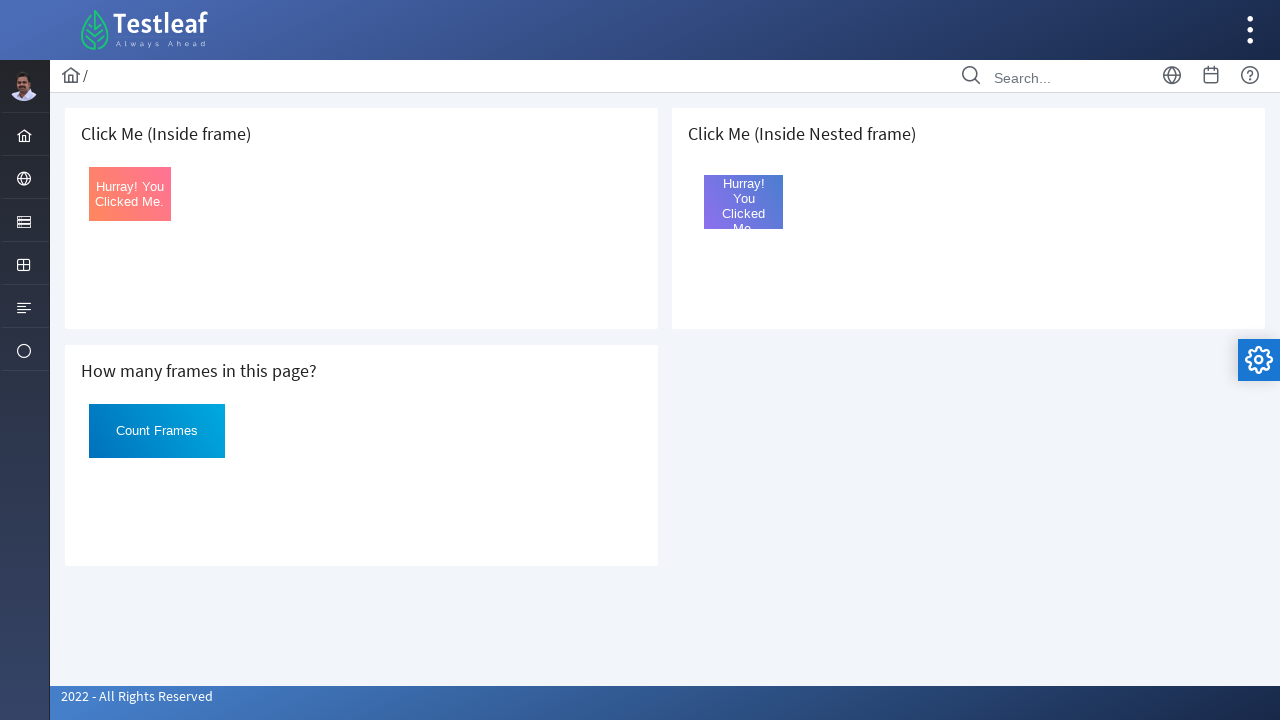